Tests the AngularJS homepage by navigating to it and verifying the page title matches the expected value "AngularJS — Superheroic JavaScript MVW Framework"

Starting URL: https://angularjs.org/

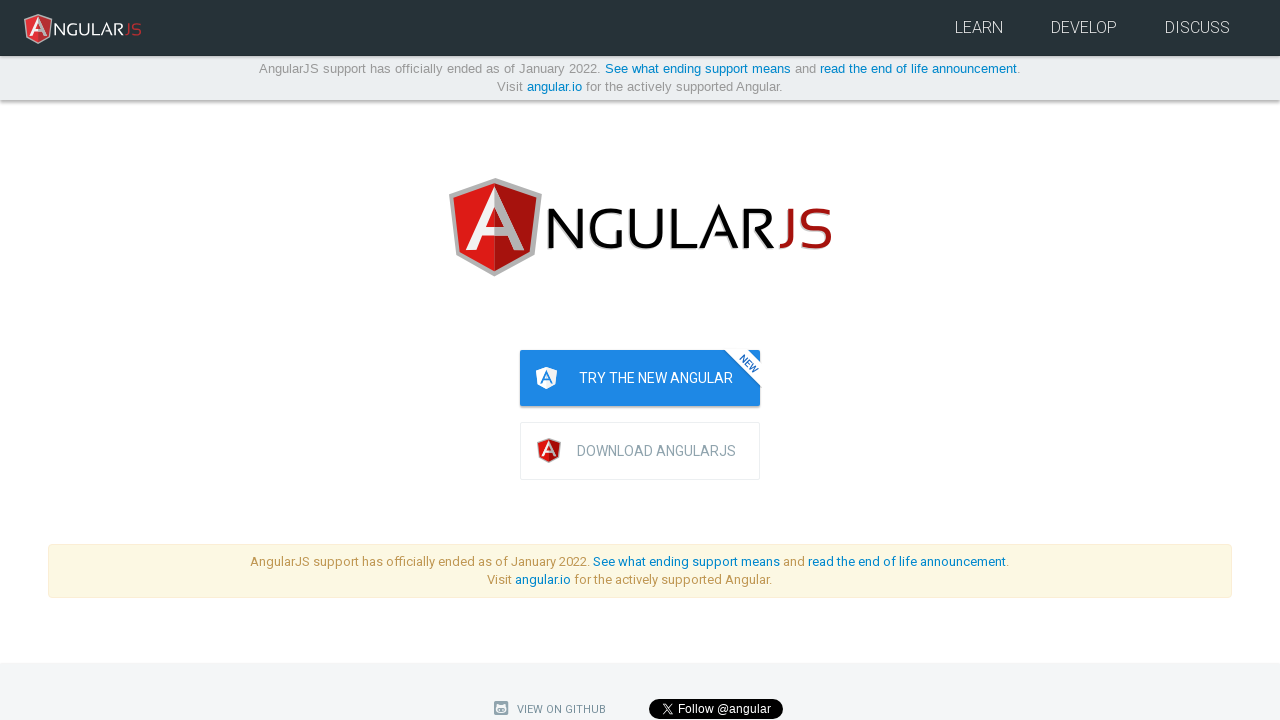

Navigated to AngularJS homepage
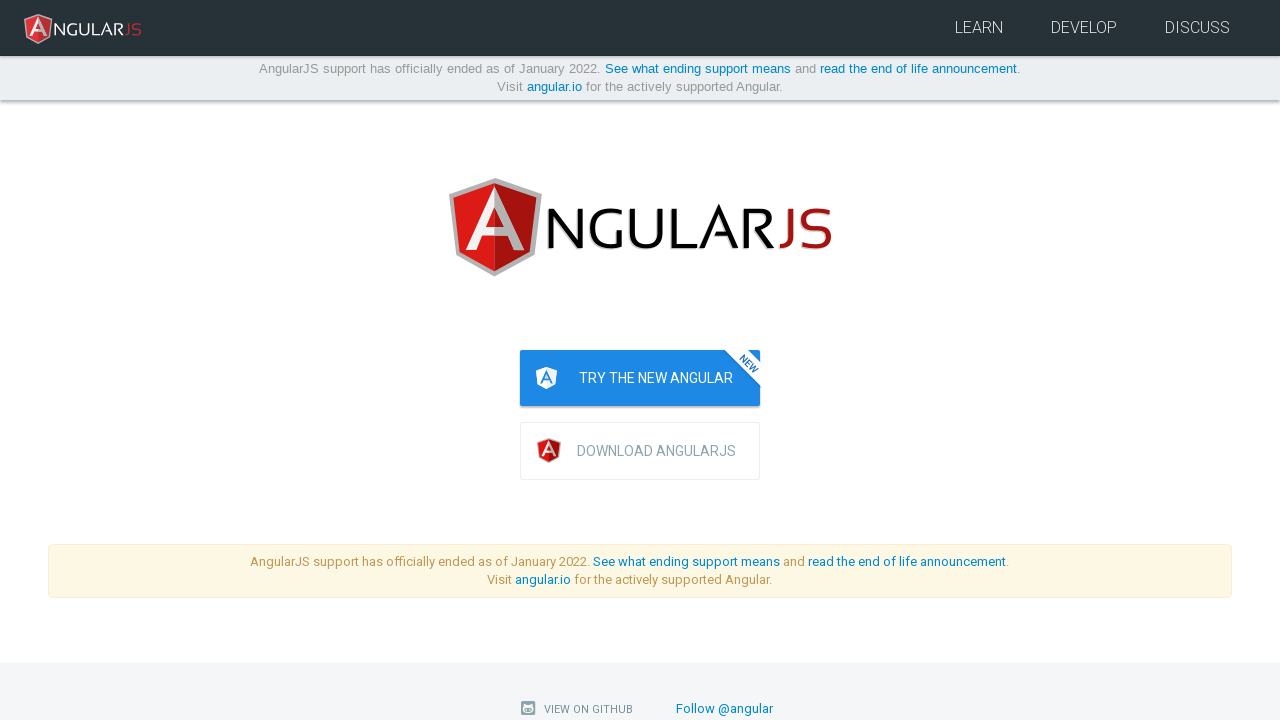

Waited for page to load (domcontentloaded)
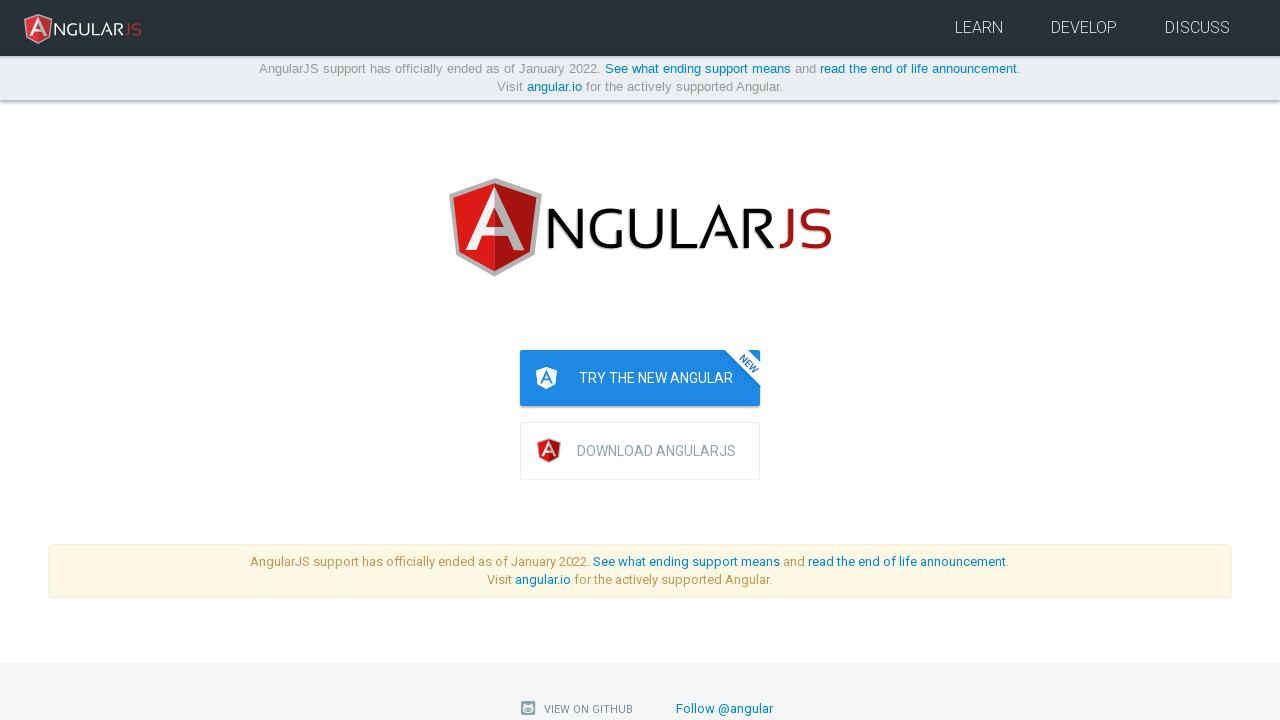

Verified page title matches expected value 'AngularJS — Superheroic JavaScript MVW Framework'
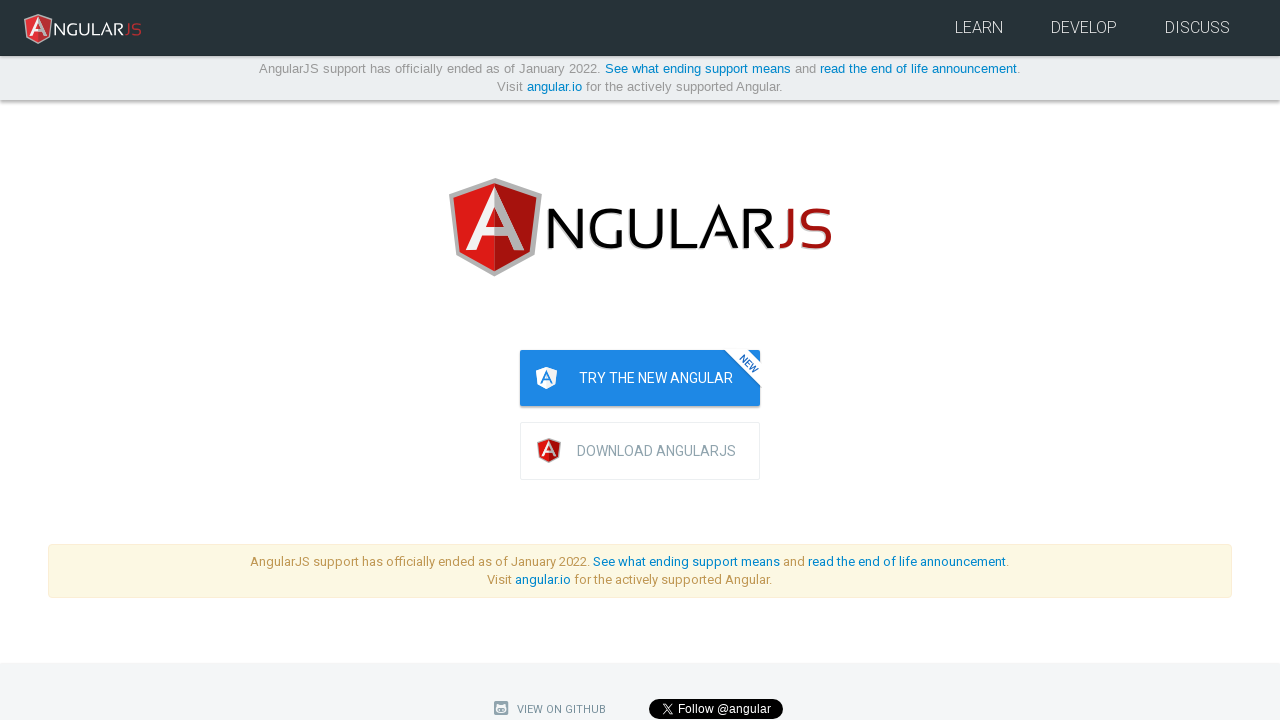

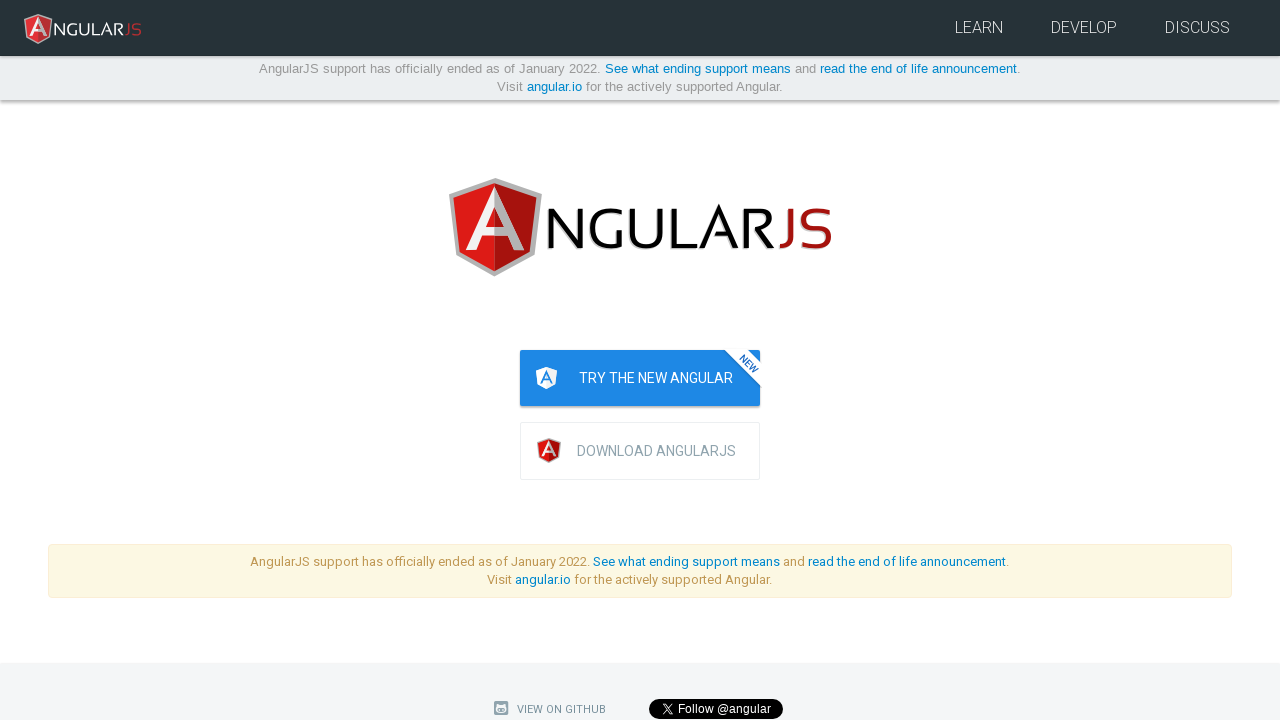